Tests Python.org search functionality by entering a search query and verifying no results are found

Starting URL: https://www.python.org/

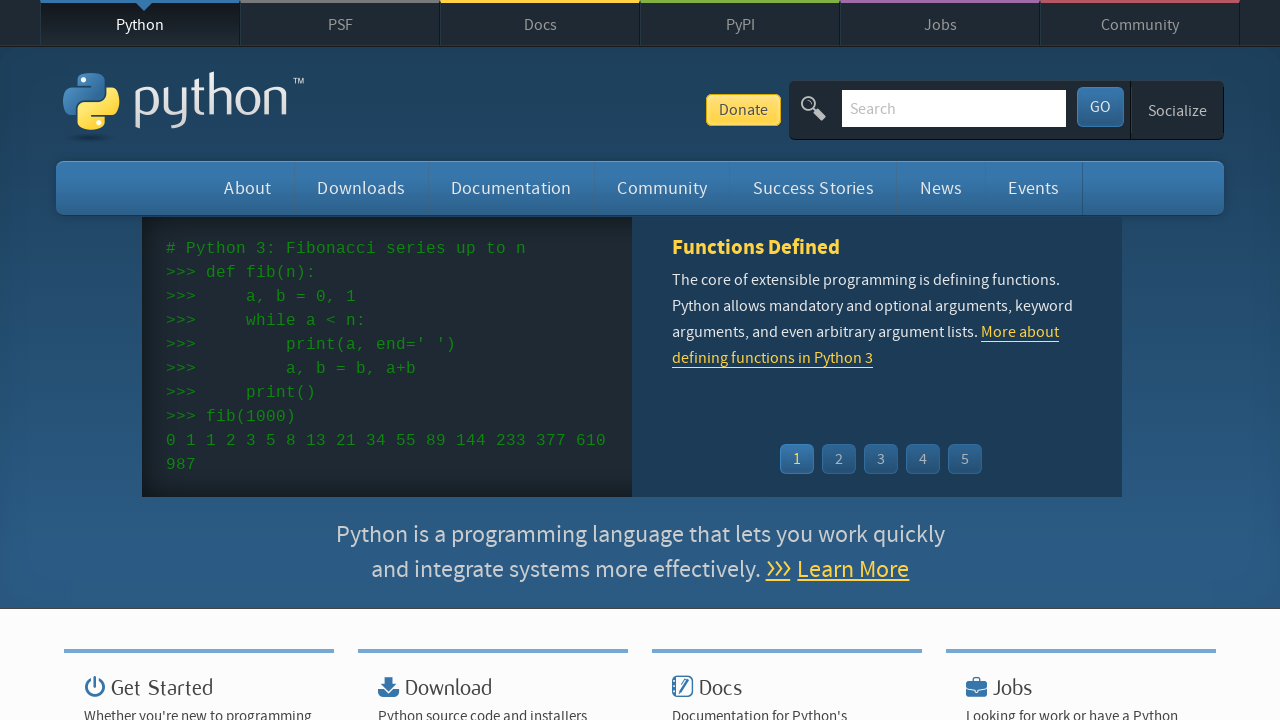

Filled search field with 'asdsa' query on #id-search-field
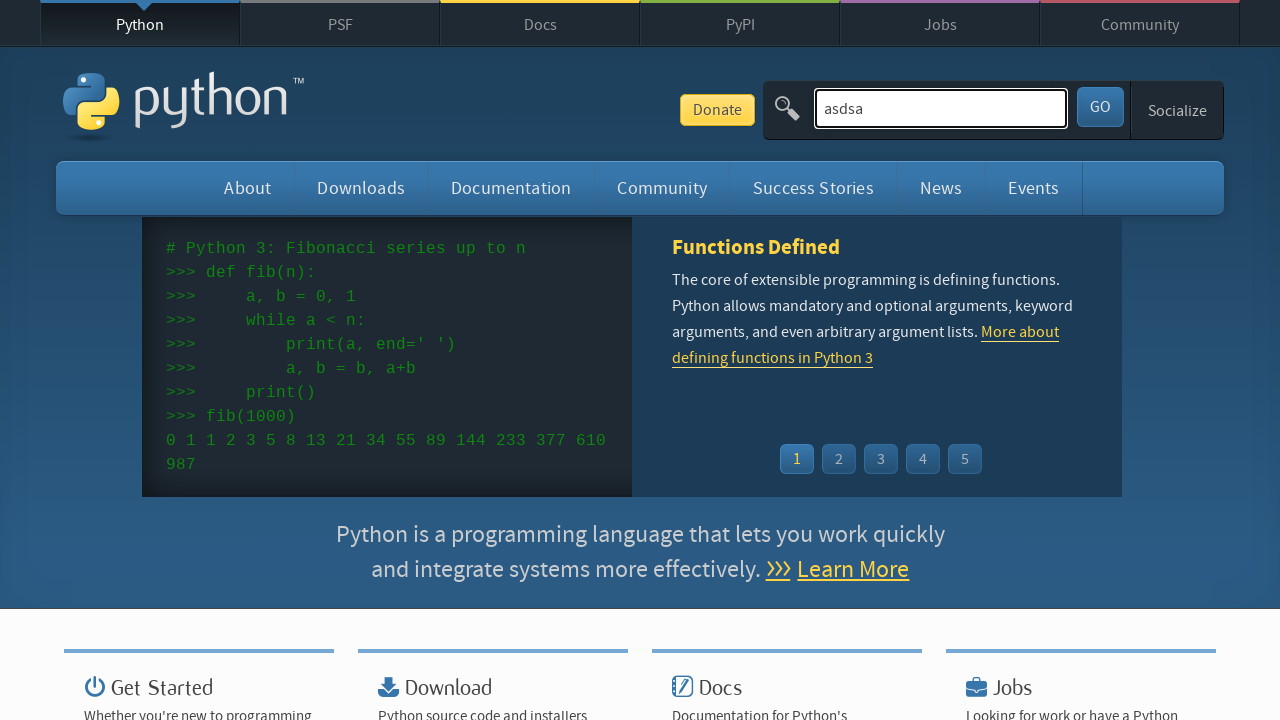

Clicked submit button to search at (1100, 107) on #submit
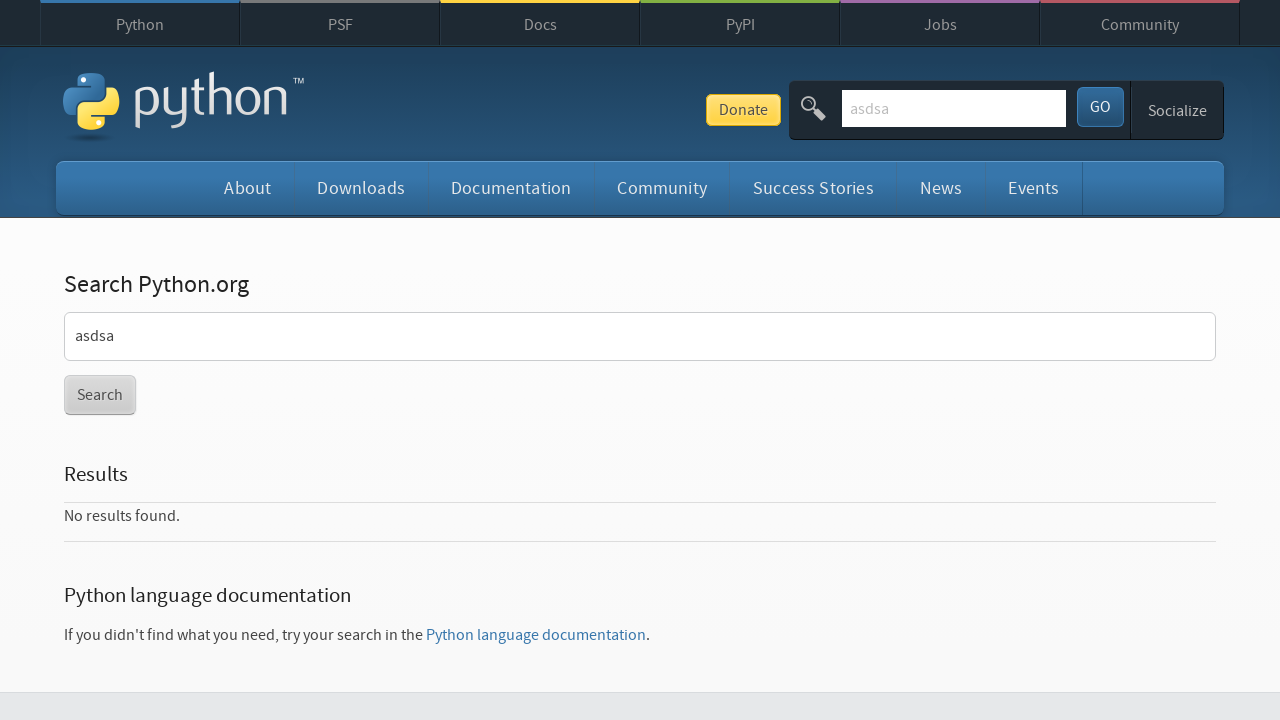

Search results page loaded - no results found for query
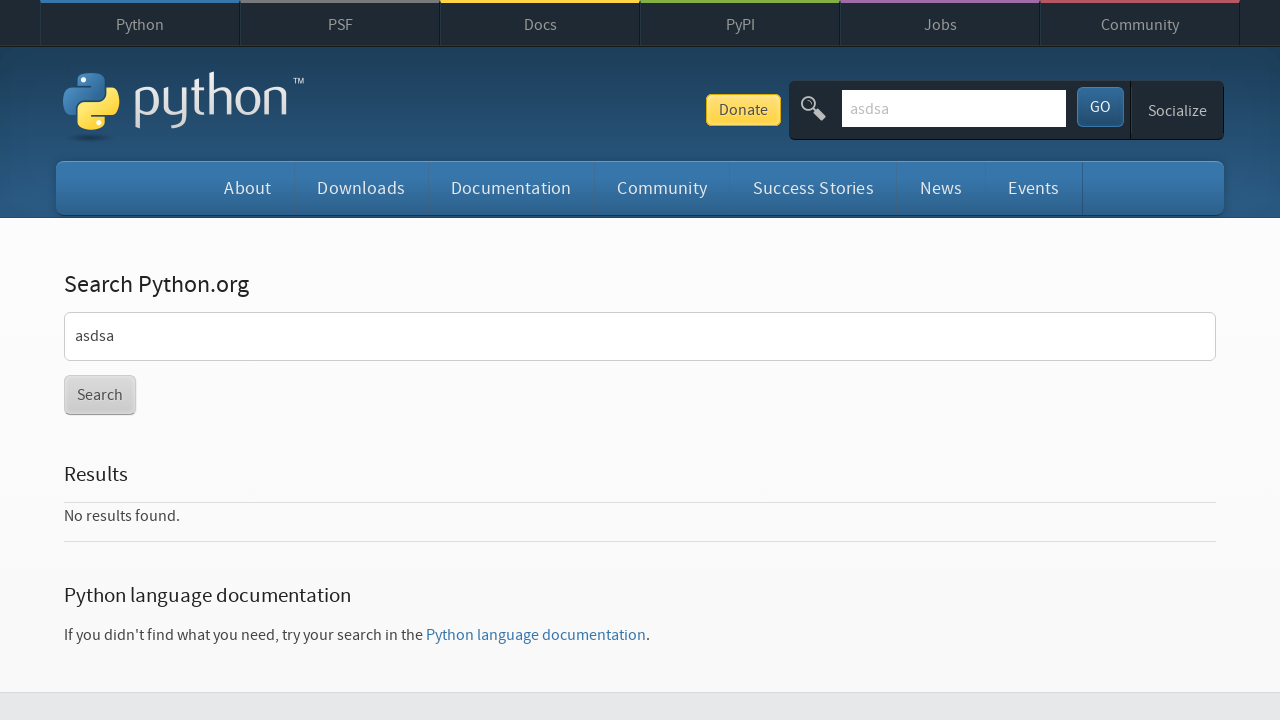

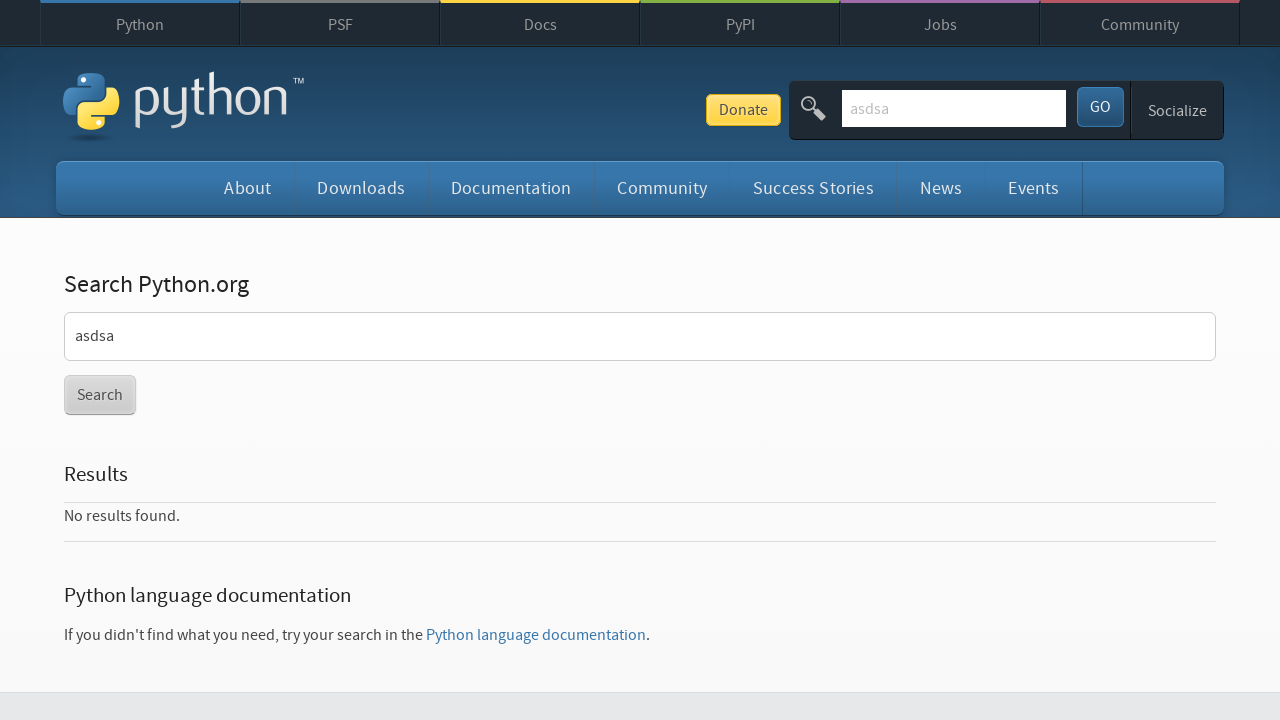